Tests double-click functionality on W3Schools tryit page by entering text in a field and double-clicking a "Copy Text" button within an iframe

Starting URL: https://www.w3schools.com/tags/tryit.asp?filename=tryhtml5_ev_ondblclick3

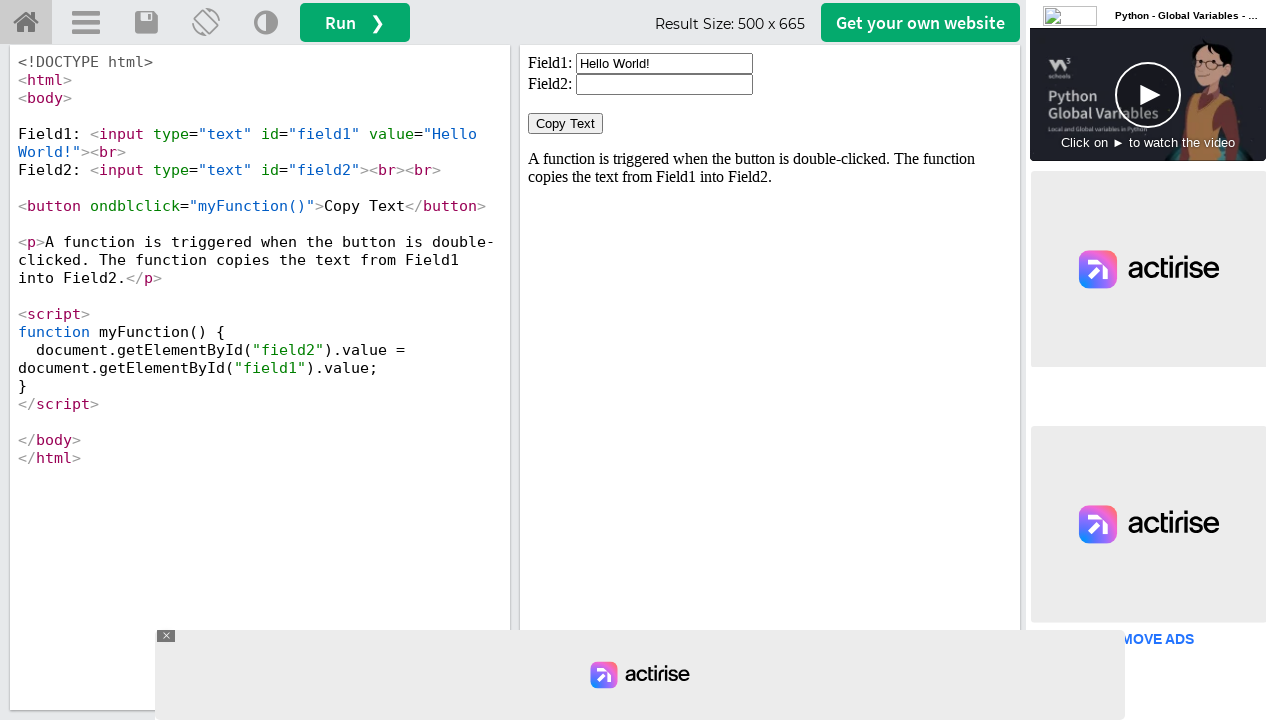

Located iframe with id 'iframeResult' containing the tryit editor
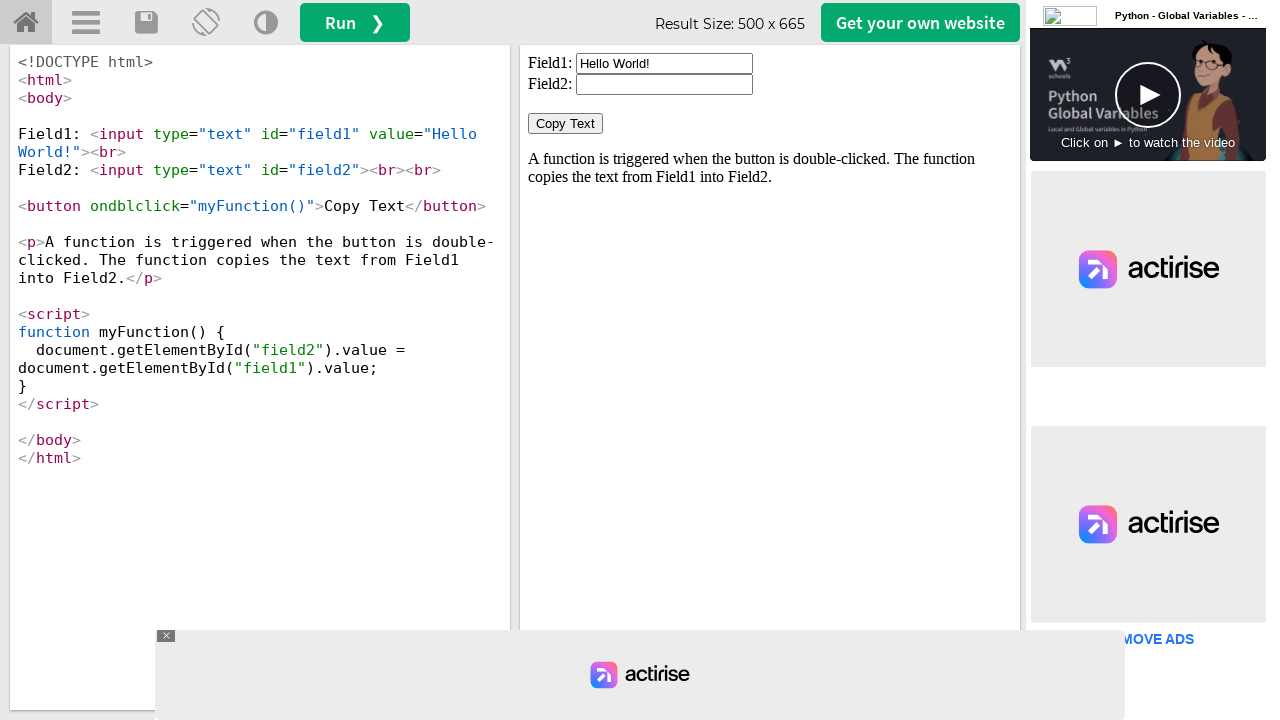

Cleared the input field with id 'field1' on #iframeResult >> internal:control=enter-frame >> xpath=//input[@id='field1']
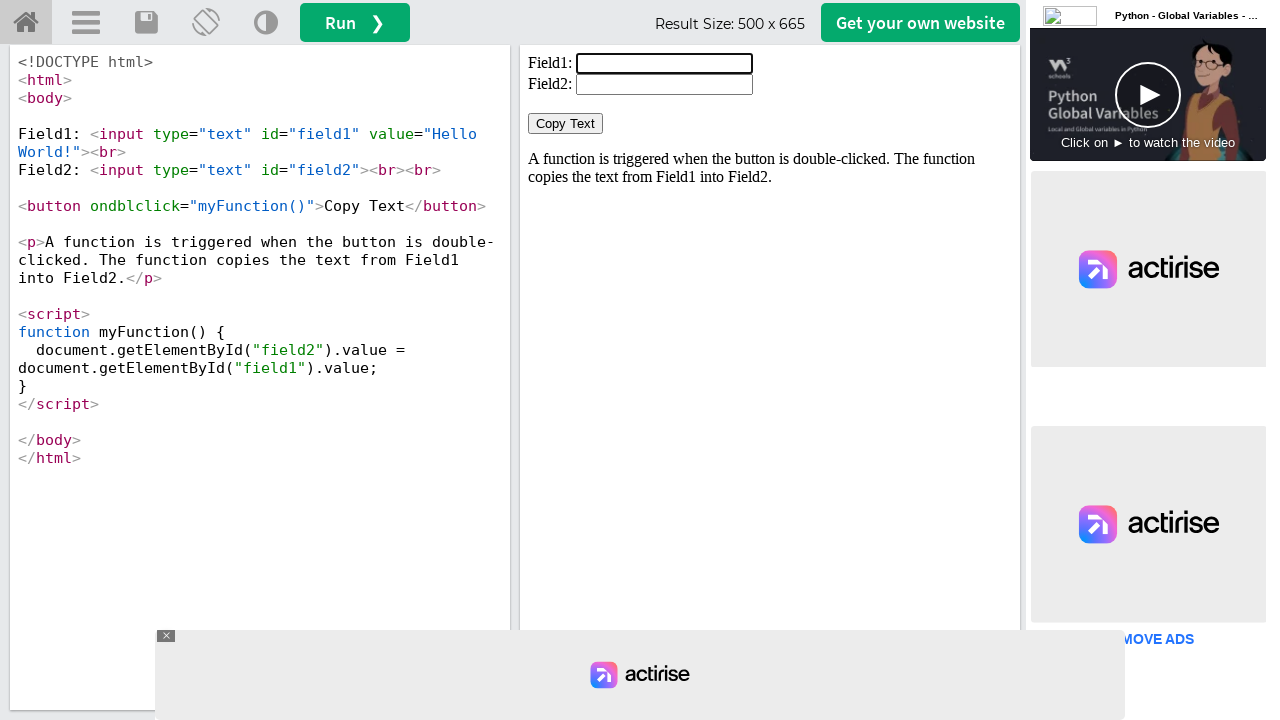

Filled input field with text 'Shah Newaj' on #iframeResult >> internal:control=enter-frame >> xpath=//input[@id='field1']
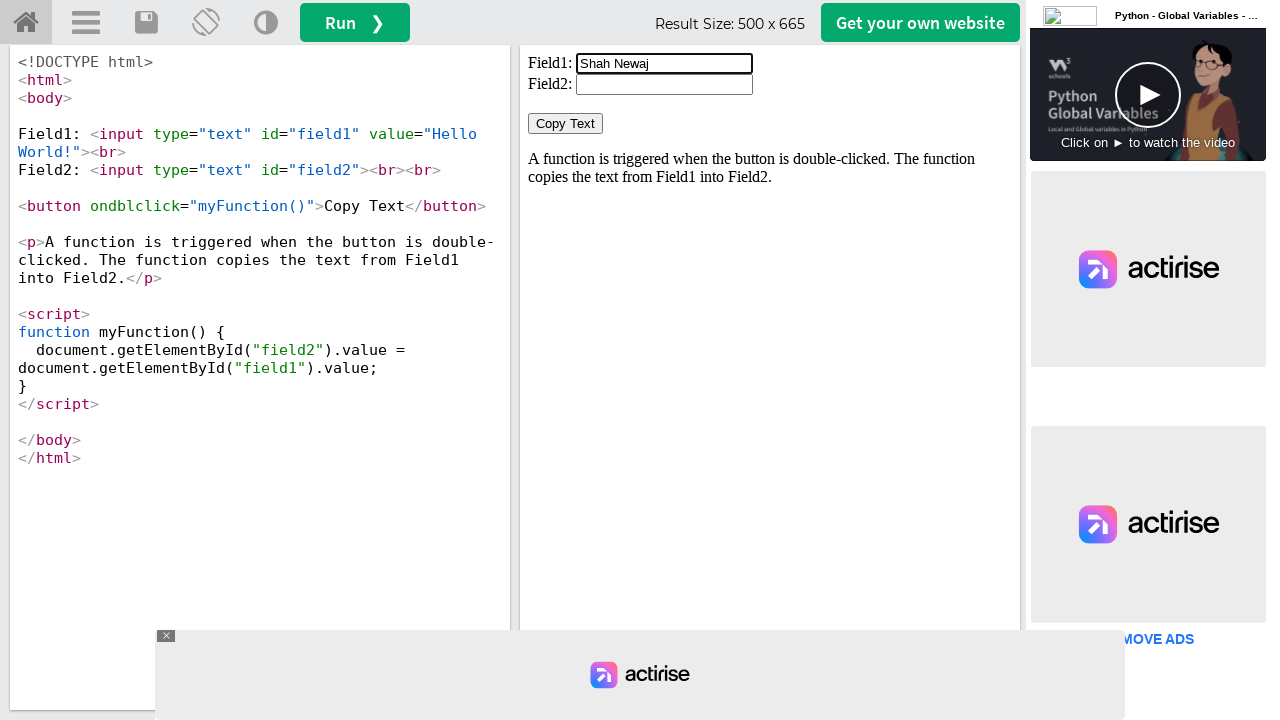

Double-clicked the 'Copy Text' button to trigger ondblclick event at (566, 124) on #iframeResult >> internal:control=enter-frame >> xpath=//button[normalize-space(
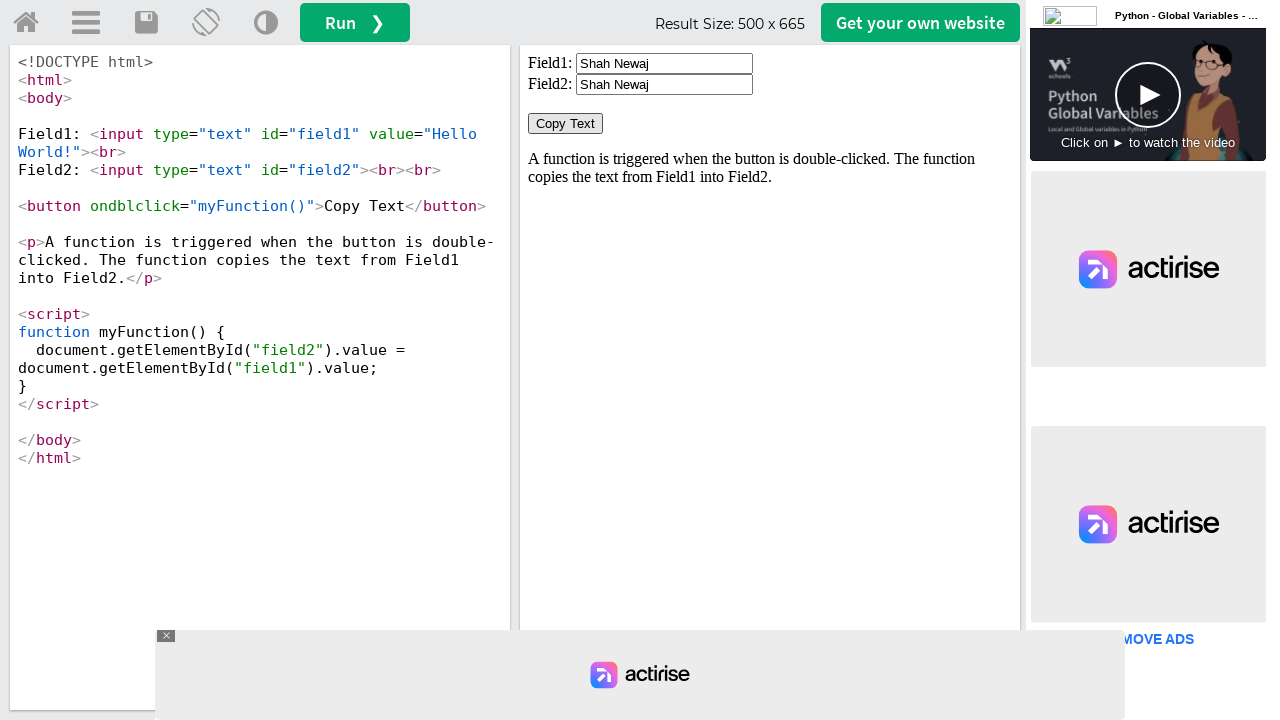

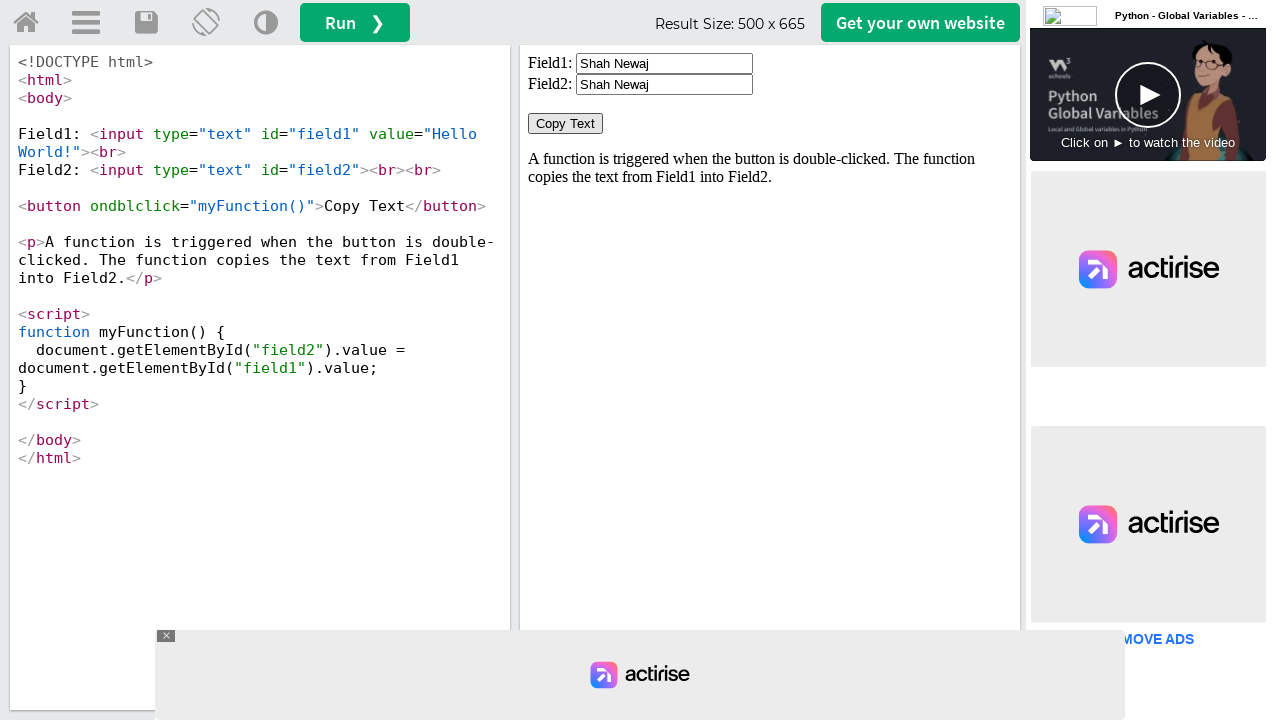